Tests nested iframe handling by switching through multiple iframe levels and entering text in a nested input field

Starting URL: http://demo.automationtesting.in/Frames.html

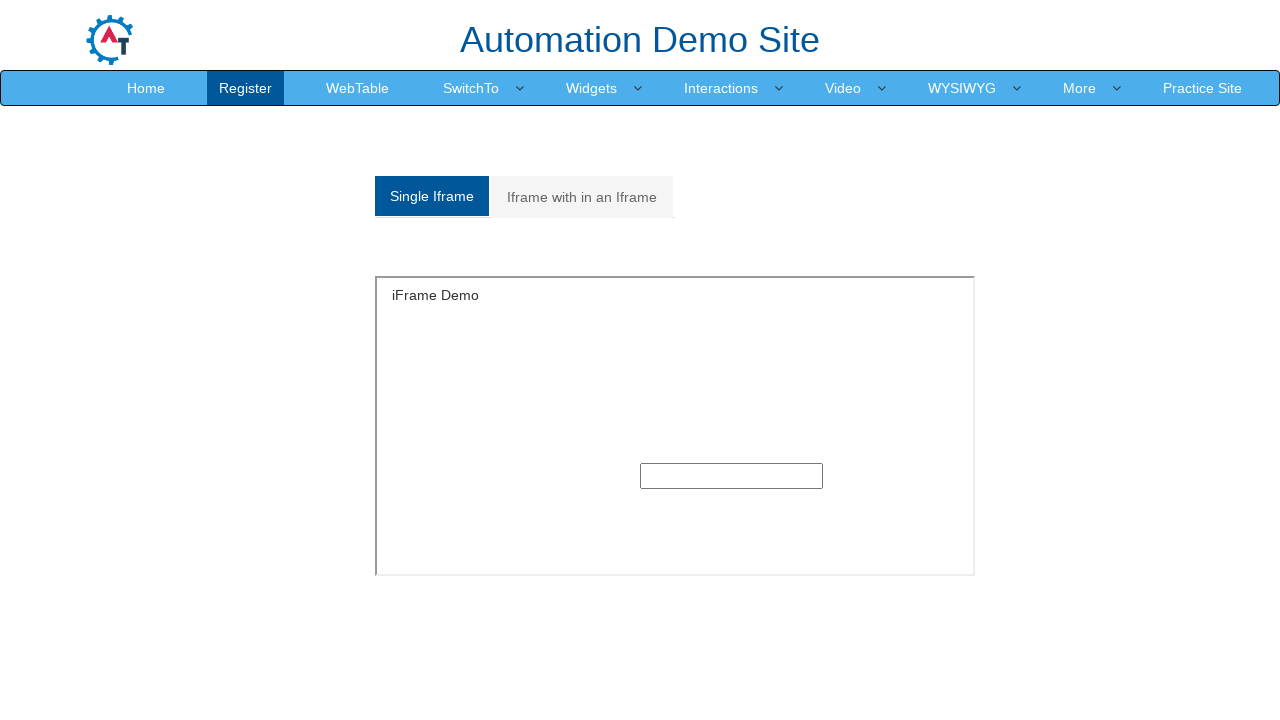

Clicked on 'Iframe with in an Iframe' button at (582, 197) on xpath=//a[contains(text(), 'Iframe with in an Iframe')]
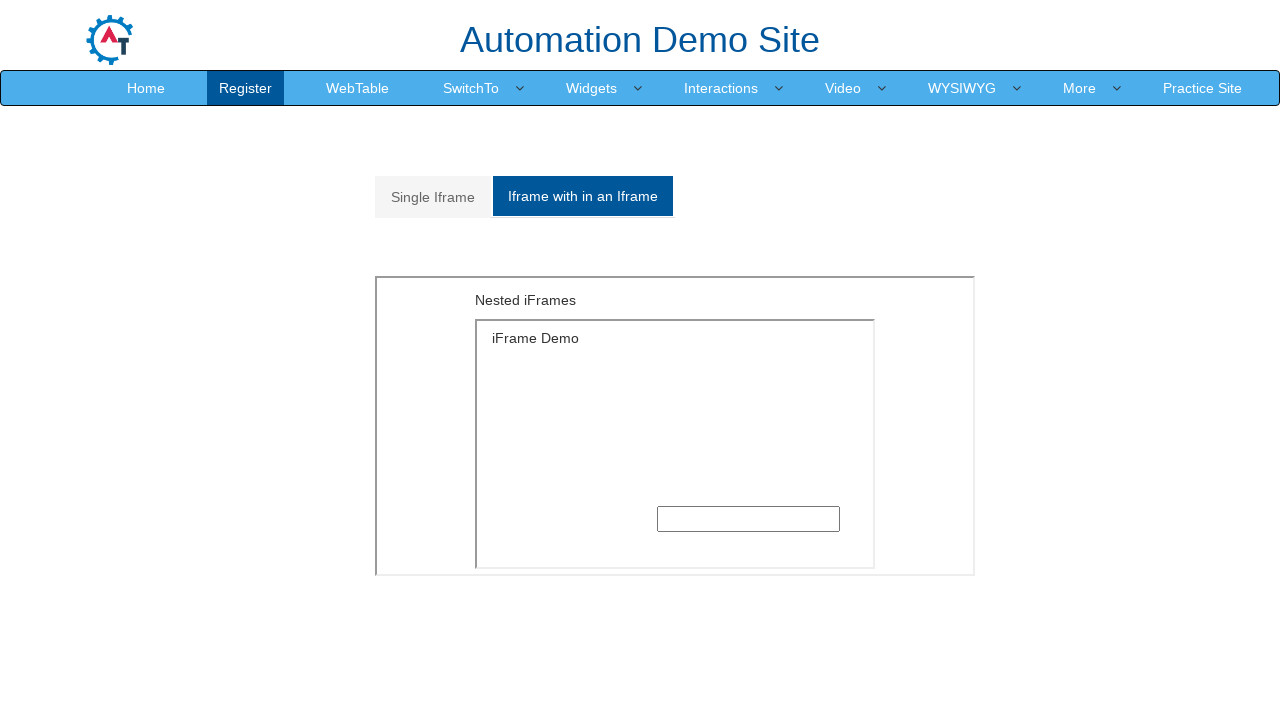

Located outer iframe with src='MultipleFrames.html'
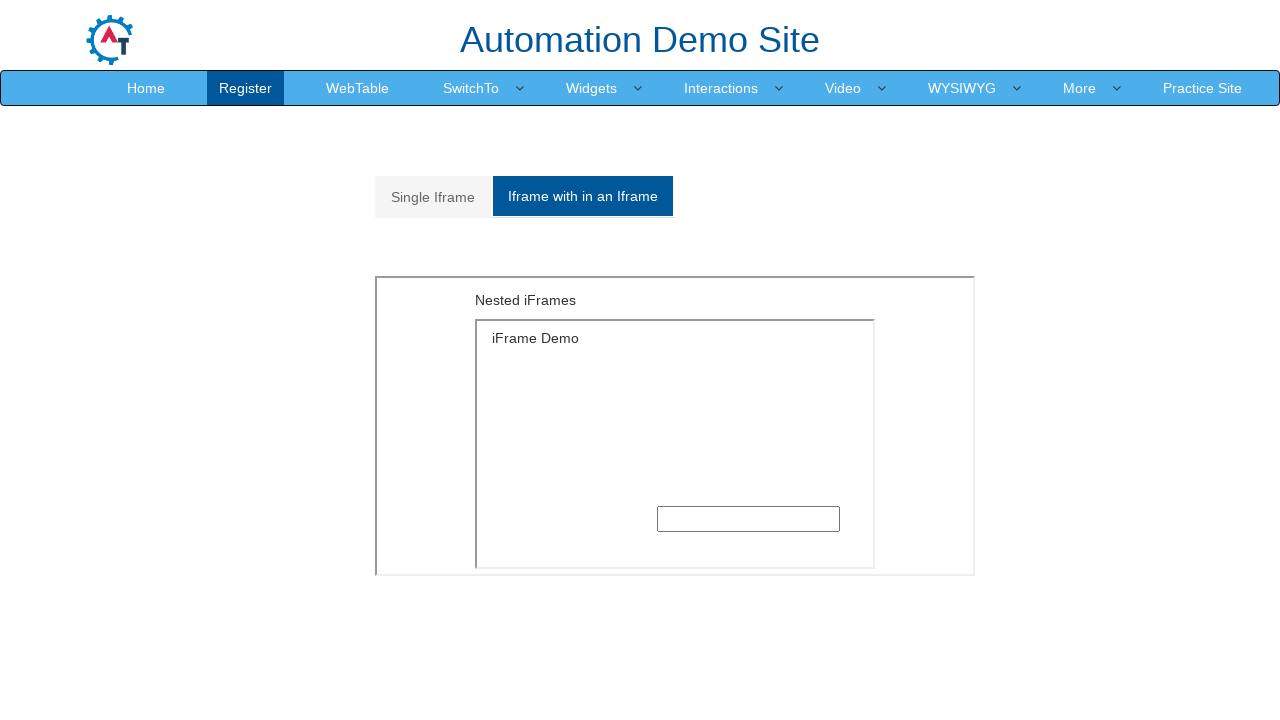

Located inner iframe with src='SingleFrame.html' within outer frame
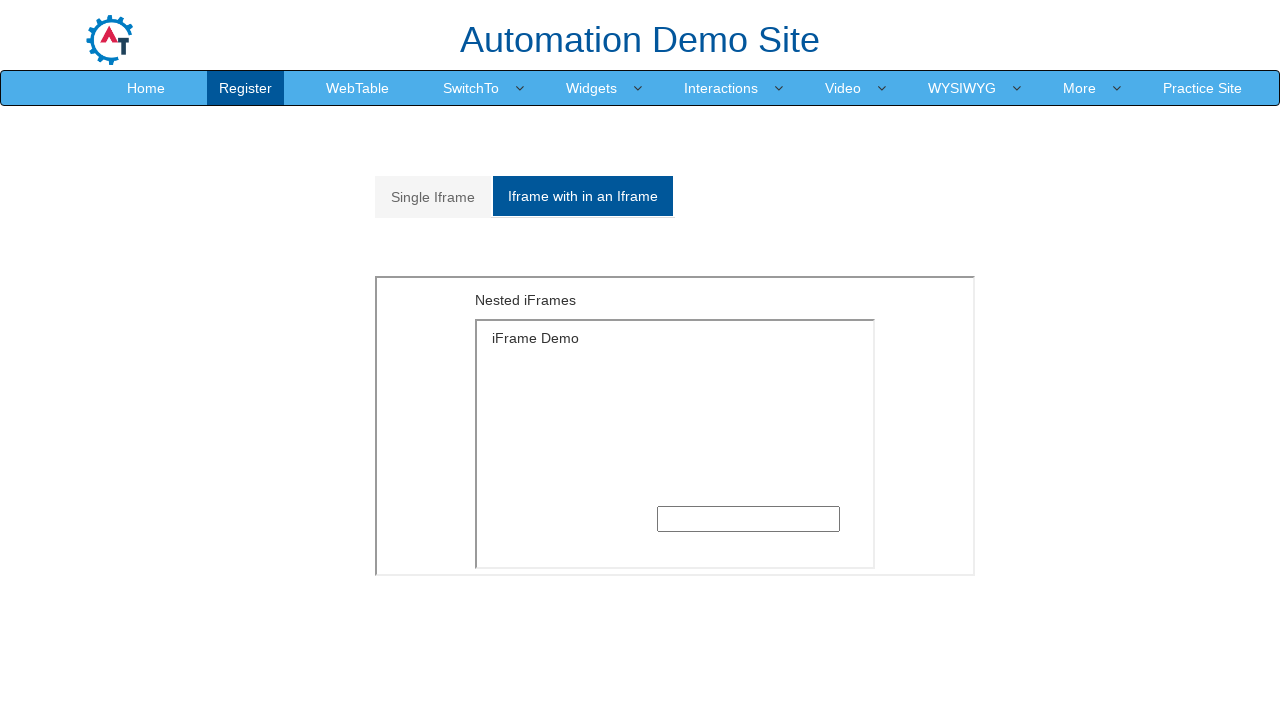

Filled nested text input field with 'Testing Multiframe' on xpath=//iframe[@src='MultipleFrames.html'] >> internal:control=enter-frame >> xp
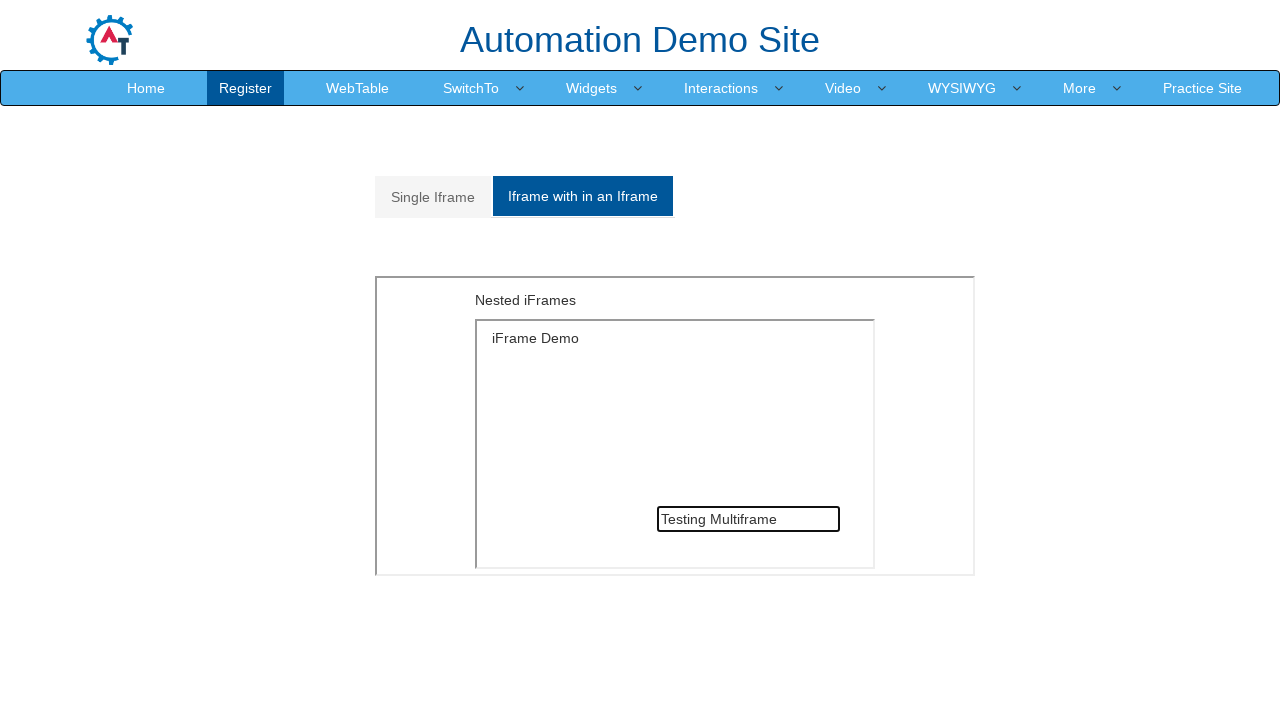

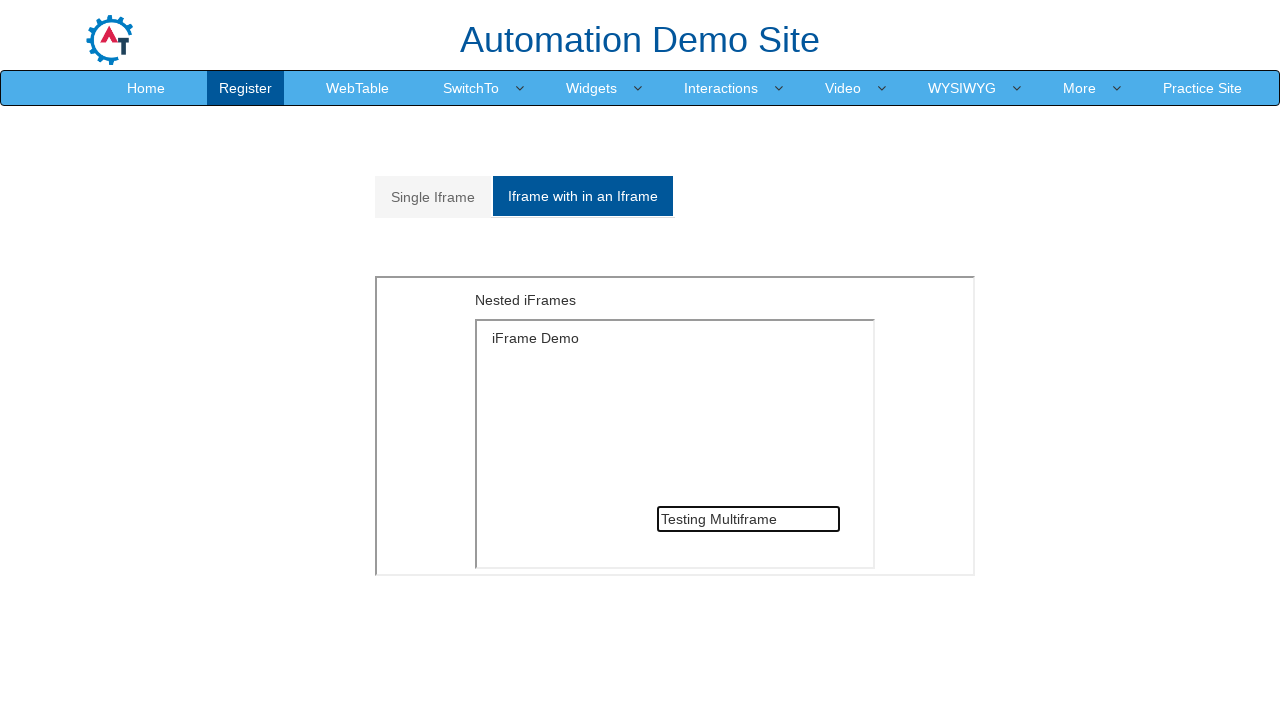